Tests window handling by verifying page text and title, clicking a link that opens a new window, switching to the new window and verifying its title, then switching back to the original window.

Starting URL: https://the-internet.herokuapp.com/windows

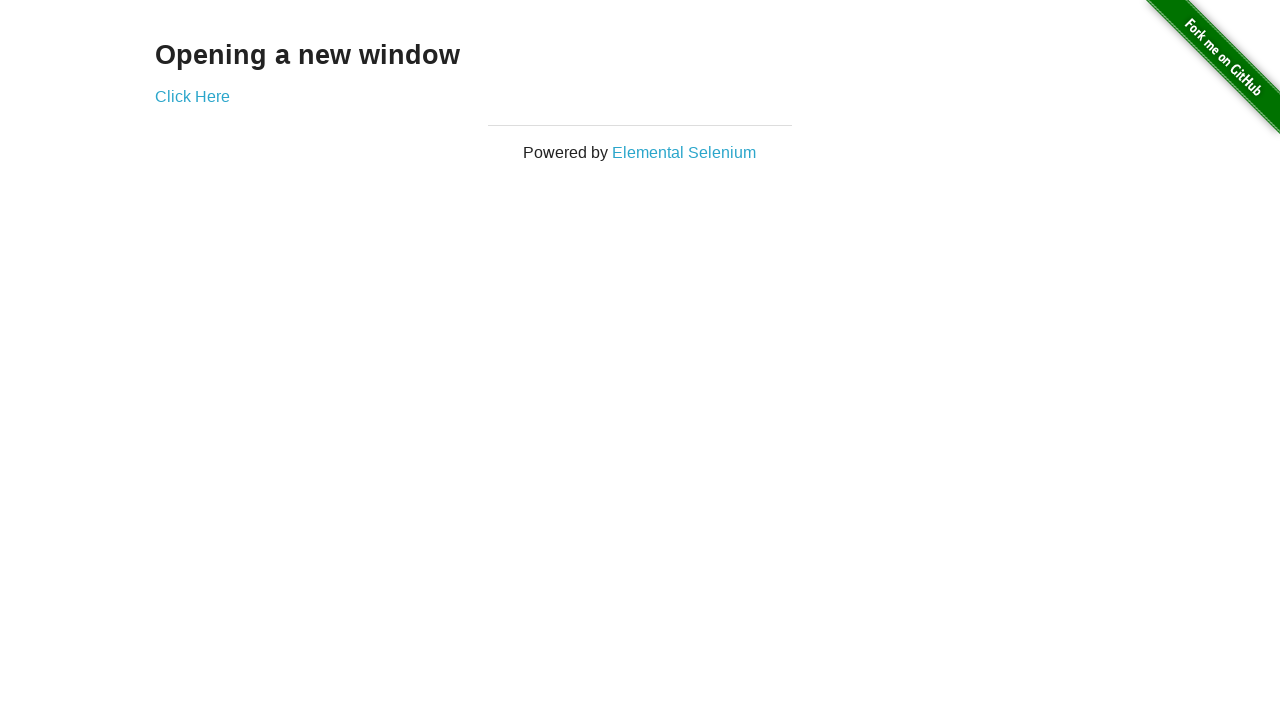

Retrieved page heading text
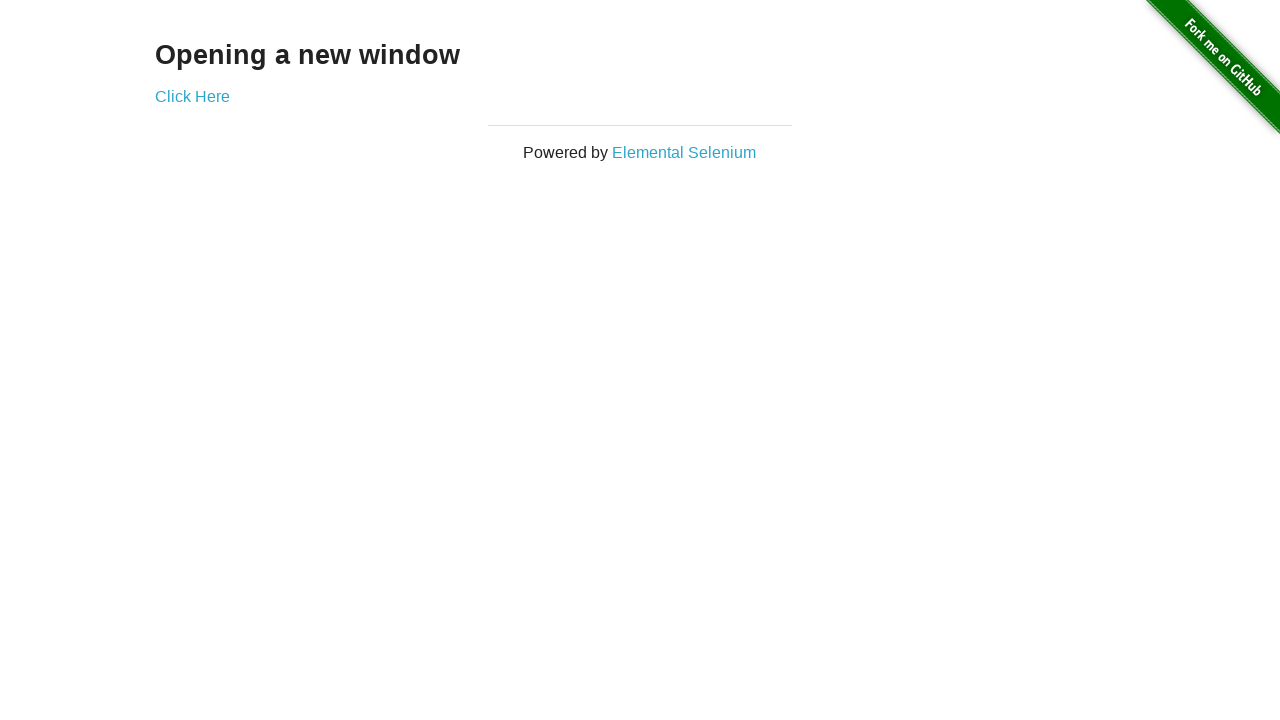

Verified heading text is 'Opening a new window'
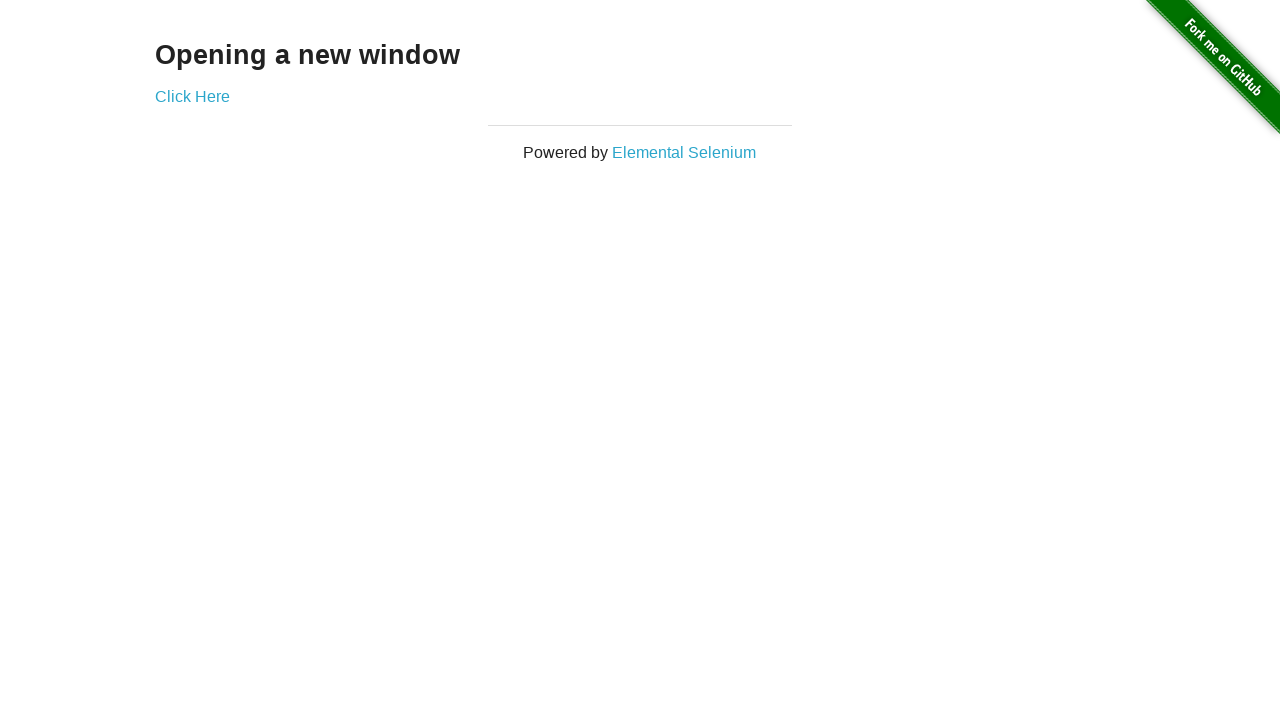

Verified page title is 'The Internet'
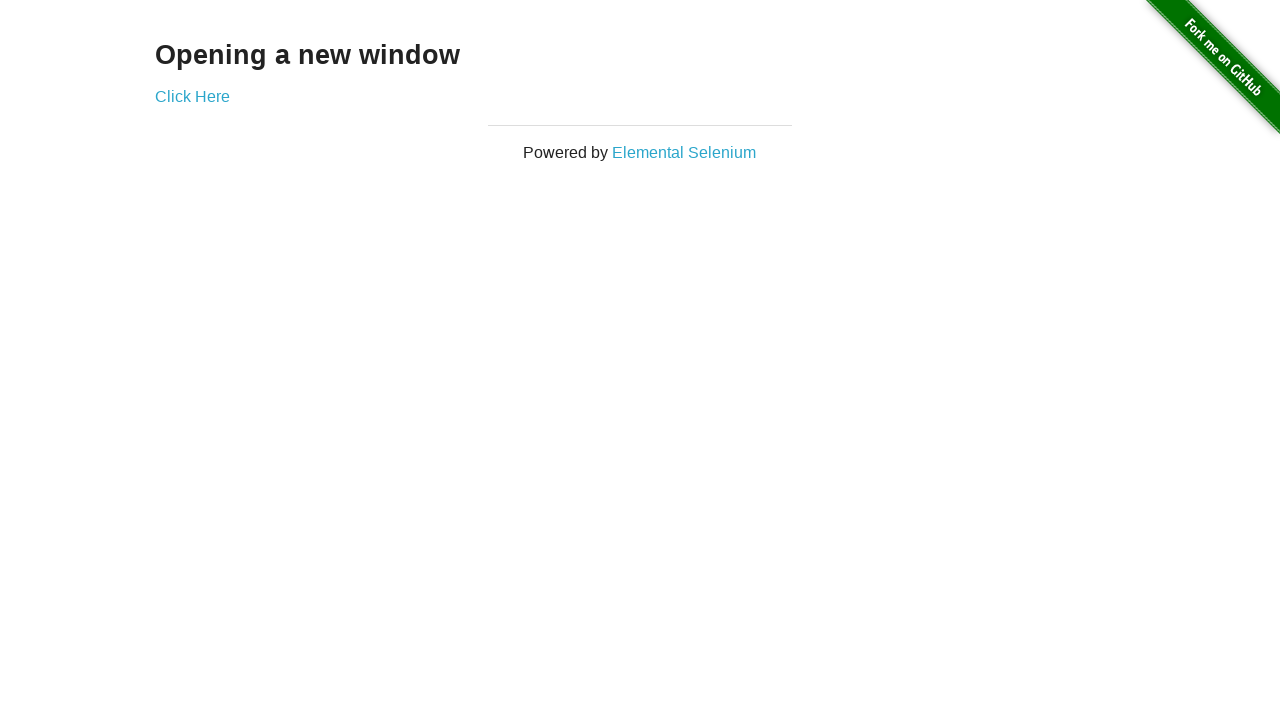

Clicked 'Click Here' link to open new window at (192, 96) on text=Click Here
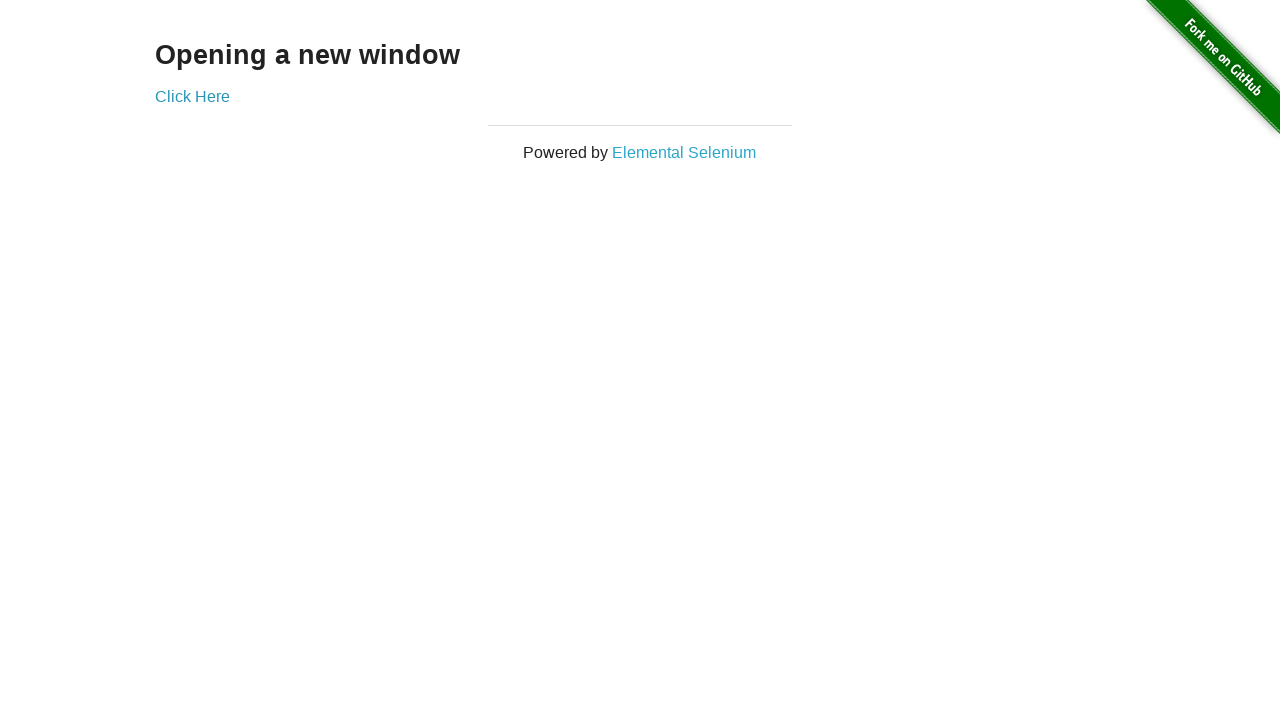

Captured new window/page object
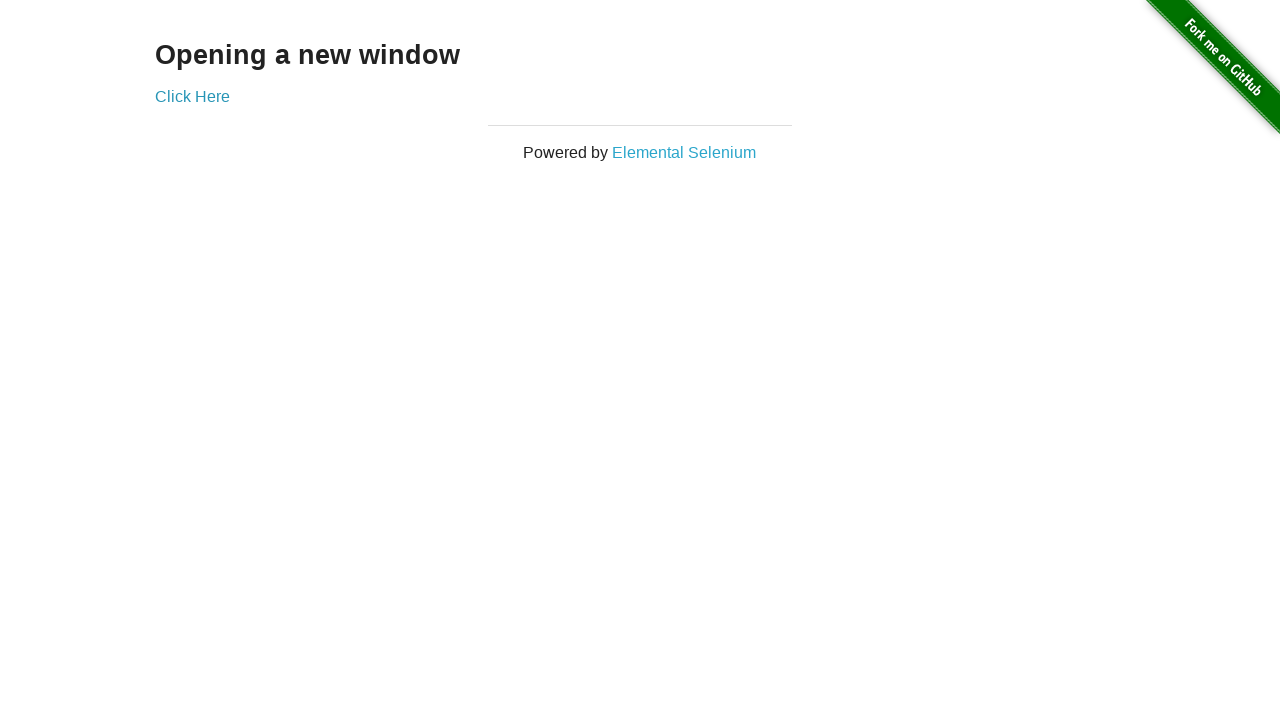

New page finished loading
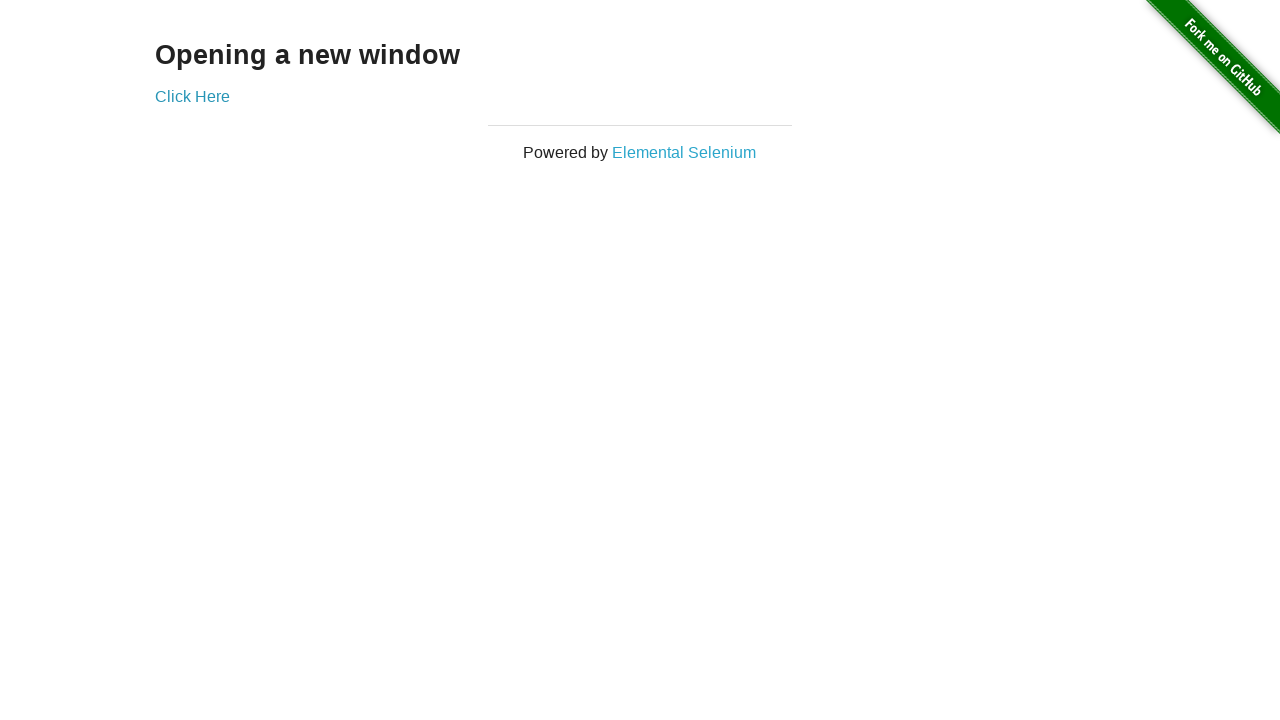

Verified new window title is 'New Window'
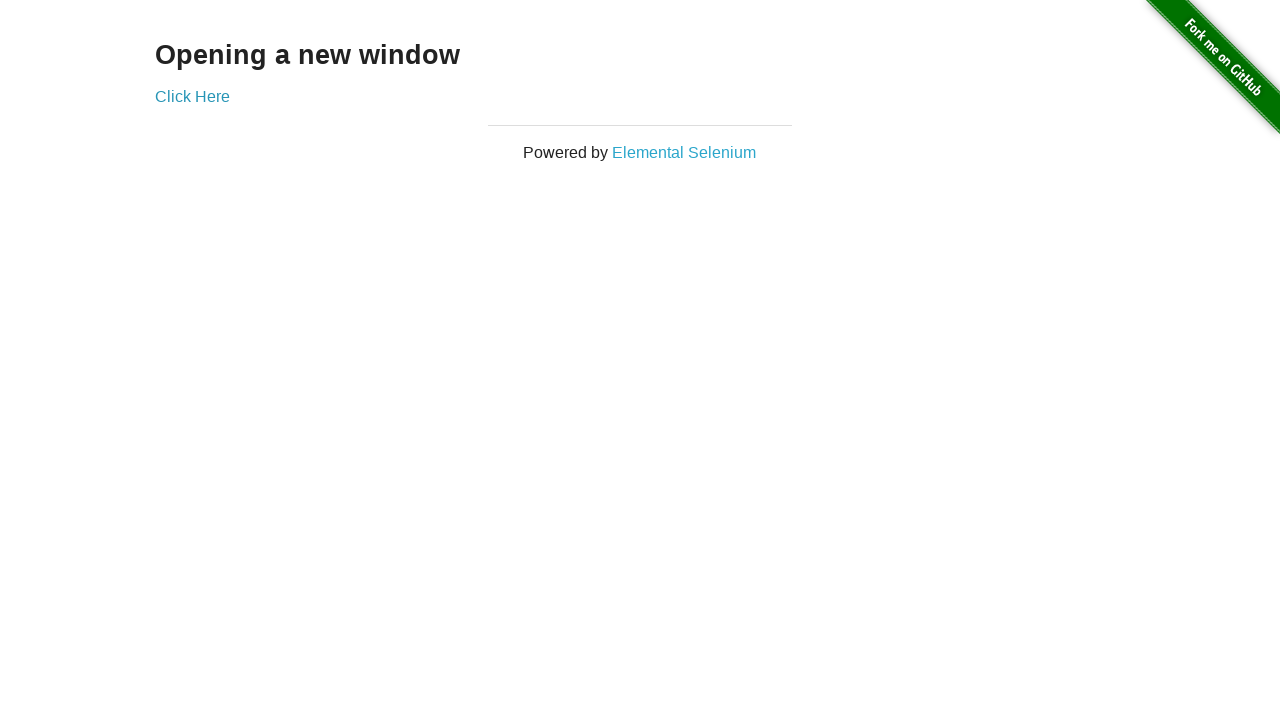

Retrieved new page heading text
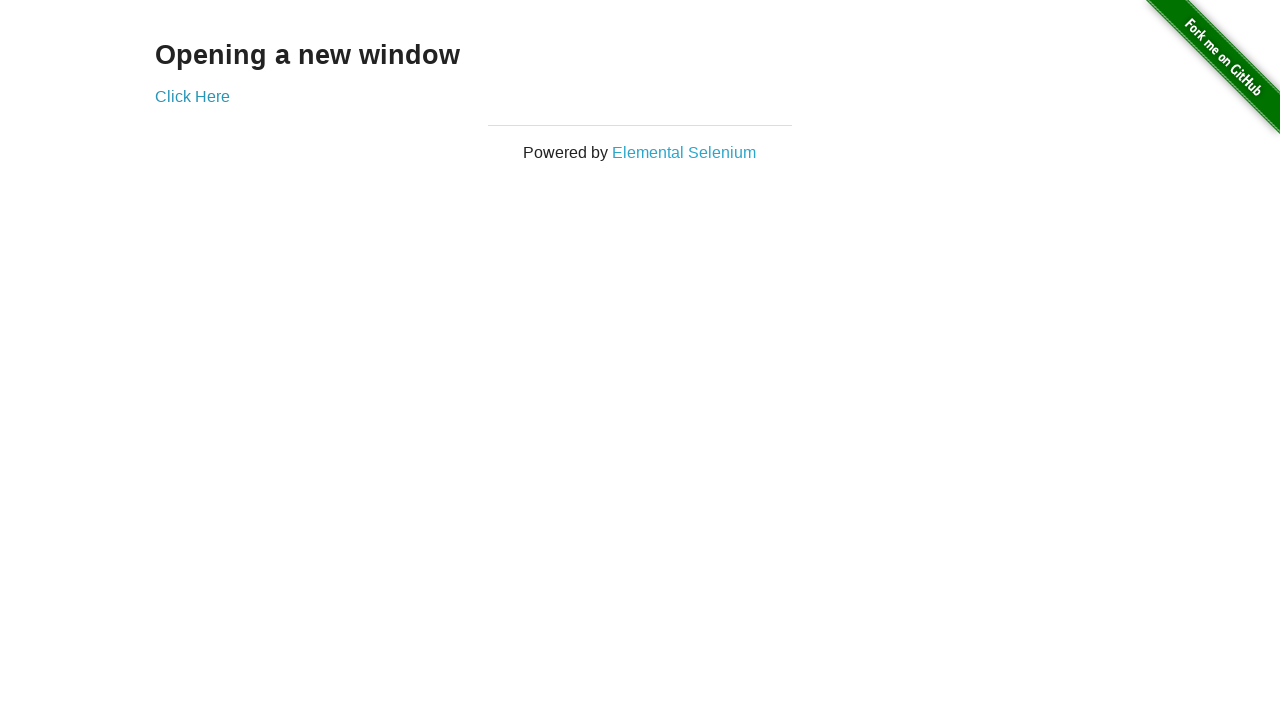

Verified new page heading text is 'New Window'
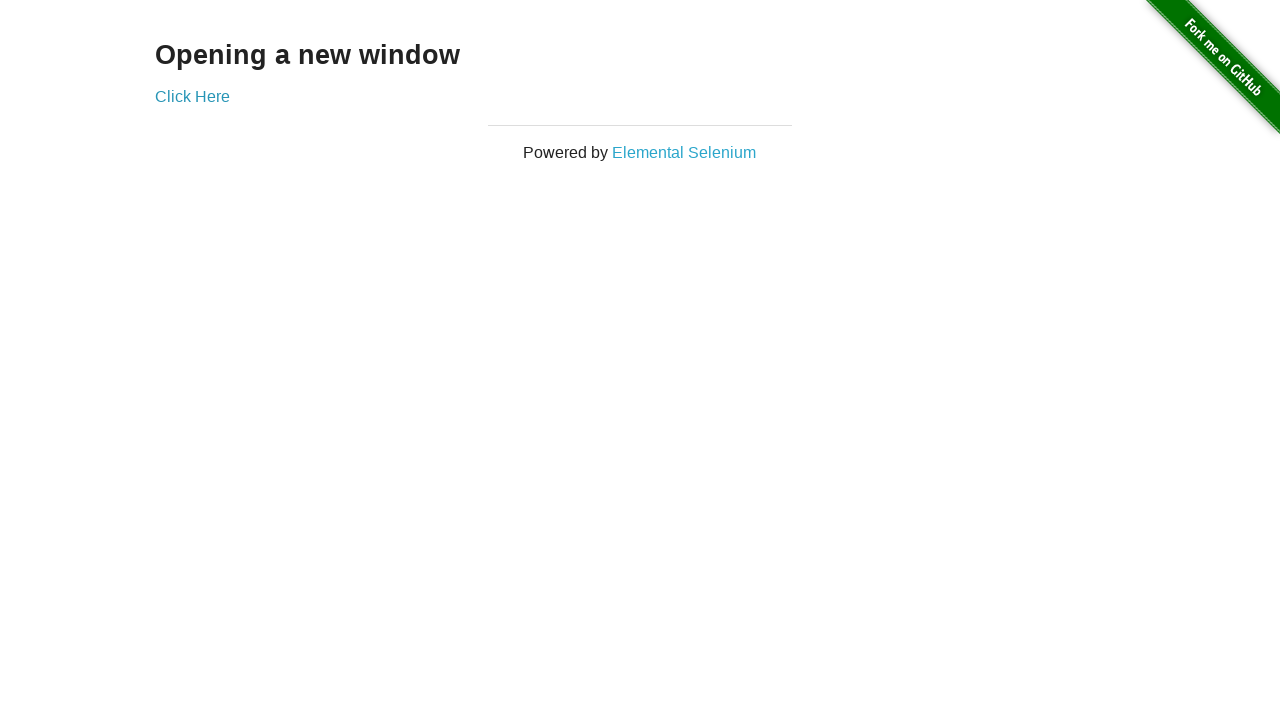

Switched back to original page
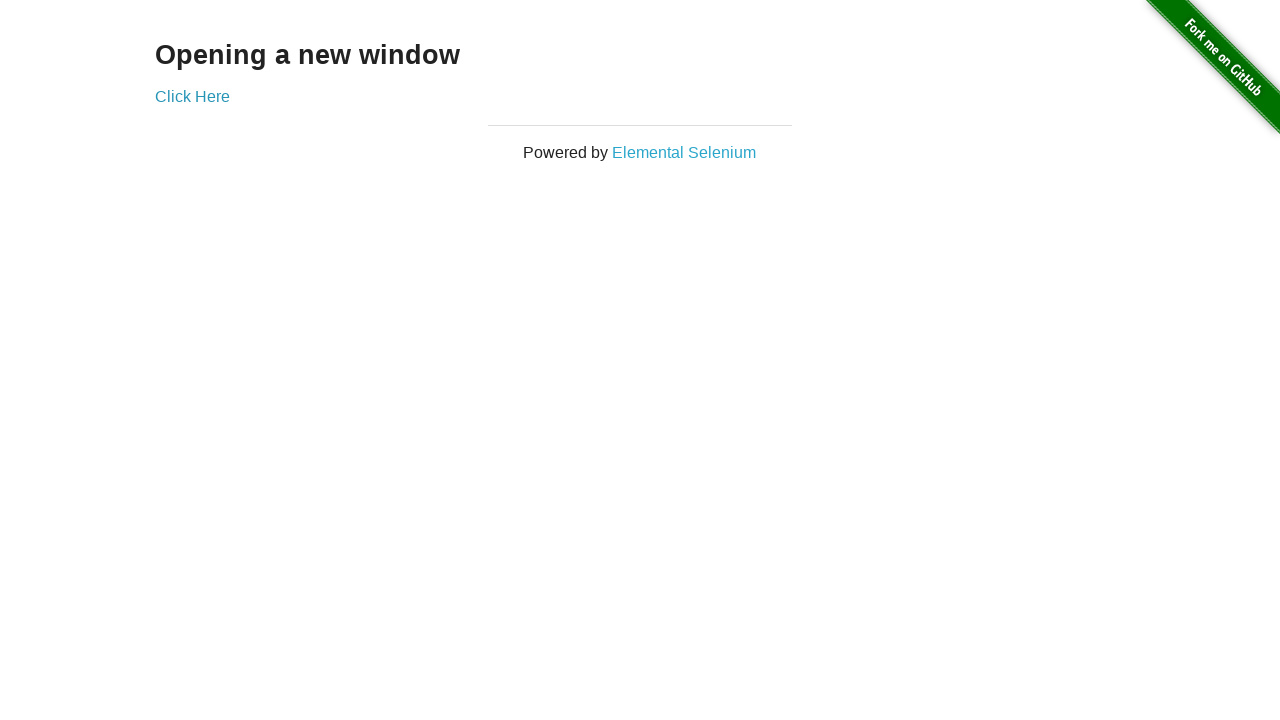

Verified original page title is still 'The Internet' after switching back
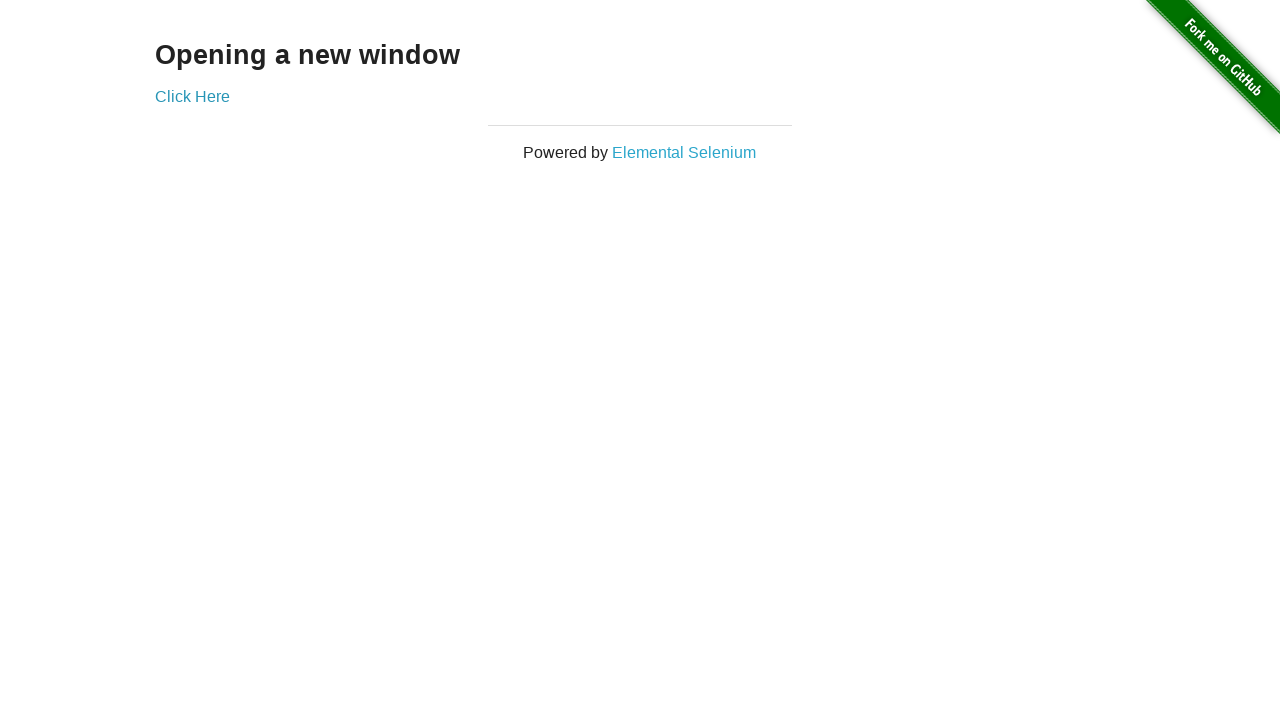

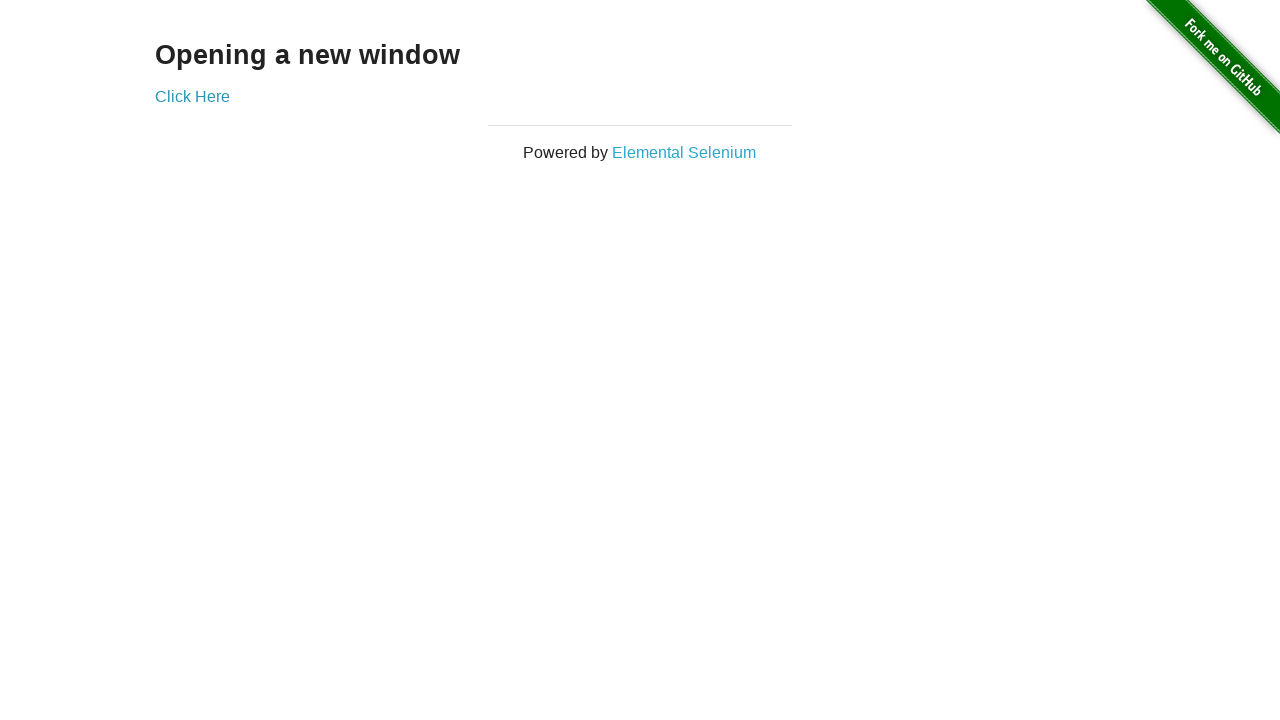